Solves a mathematical puzzle by extracting a value from an image element's attribute, calculating a formula, filling in the answer, selecting checkbox and radio button options, and submitting the form.

Starting URL: http://suninjuly.github.io/get_attribute.html

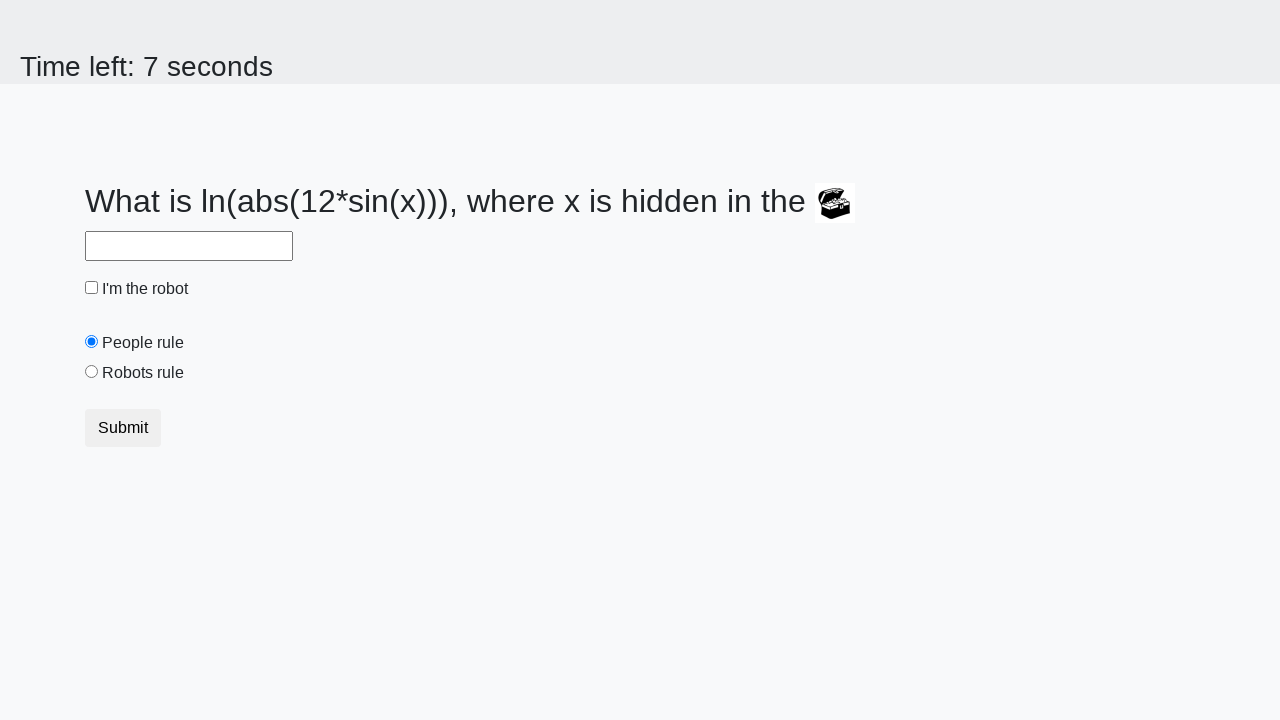

Located treasure chest image element with valuex attribute
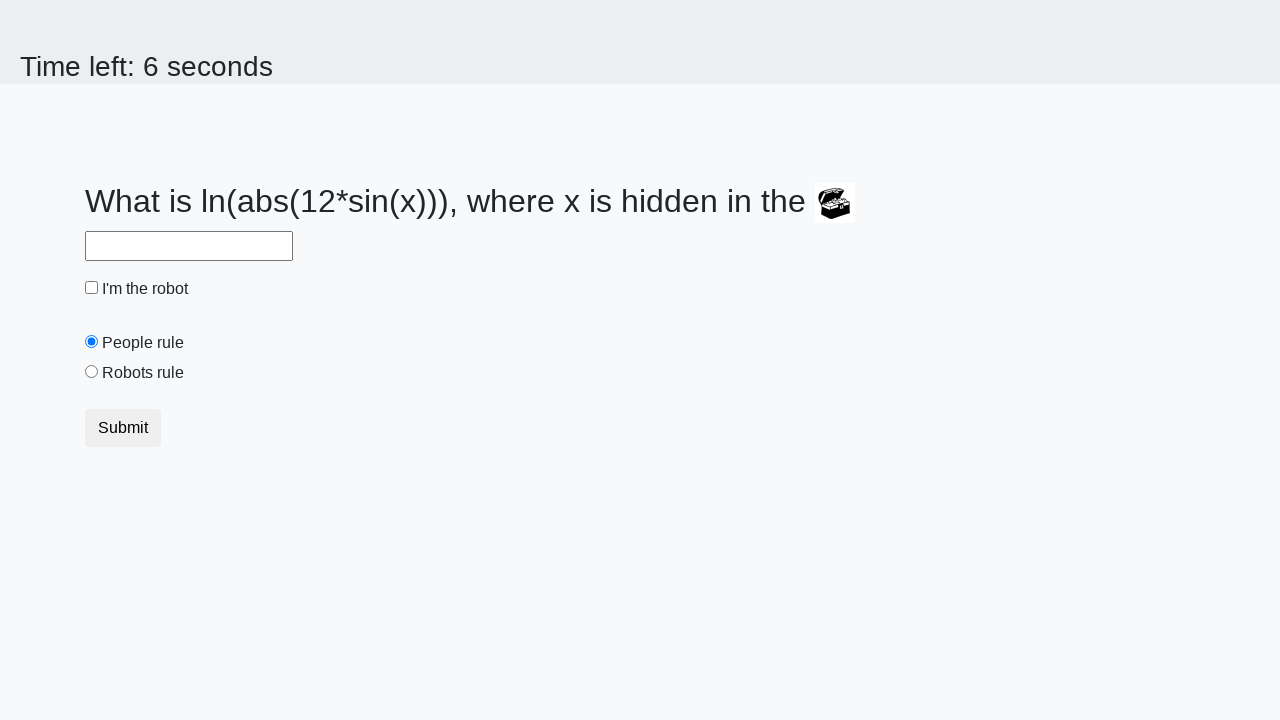

Extracted valuex attribute: 653
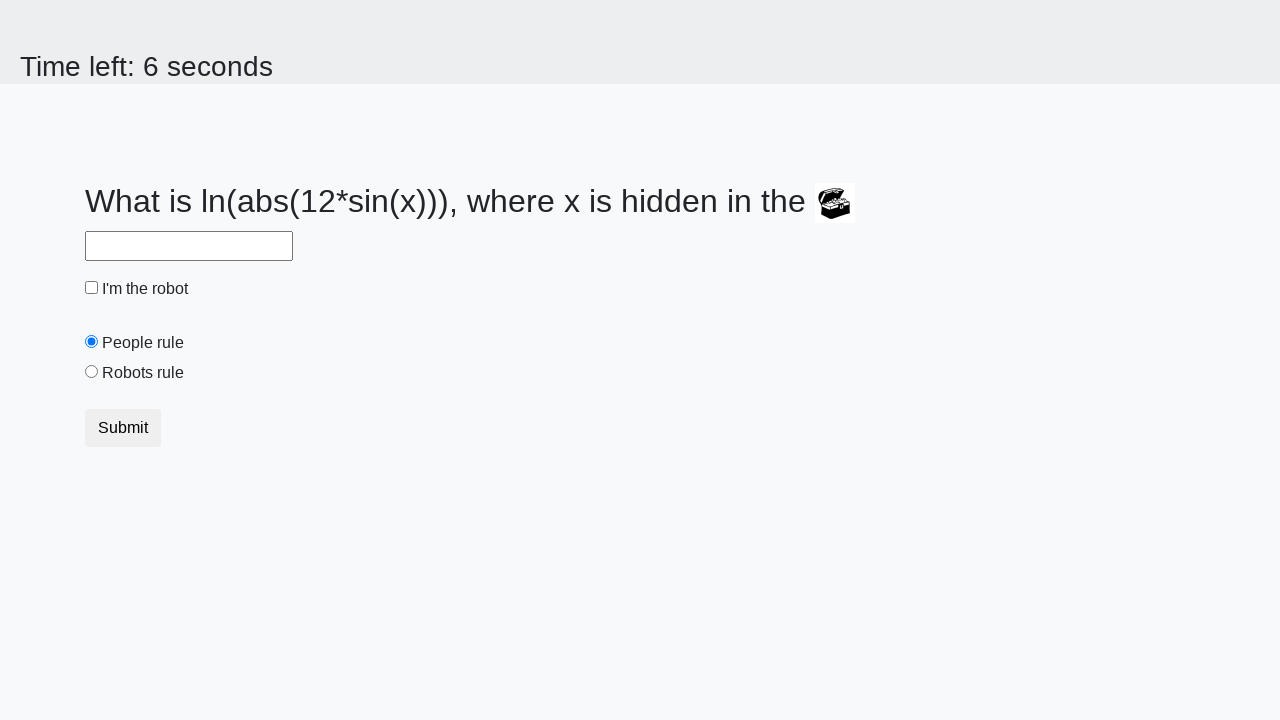

Calculated formula result: 1.6550470284830543
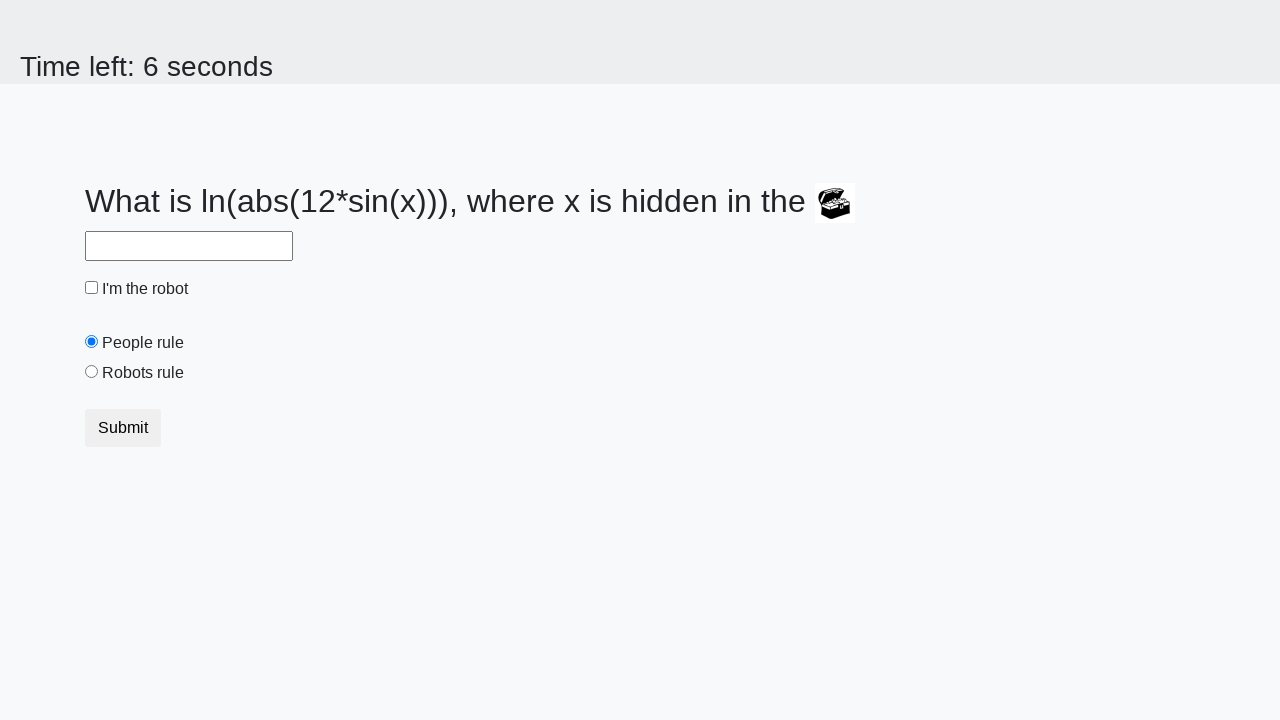

Filled answer field with calculated value: 1.6550470284830543 on #answer
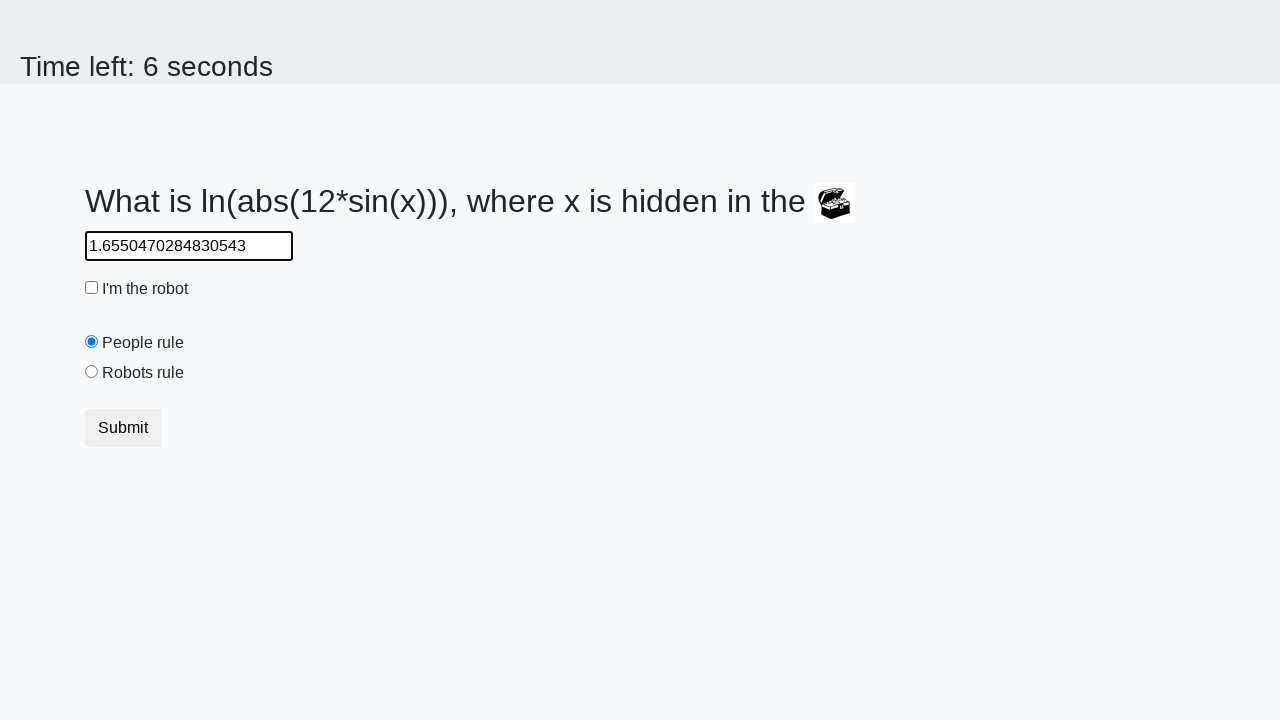

Checked 'I confirm I am a robot' checkbox at (92, 288) on #robotCheckbox
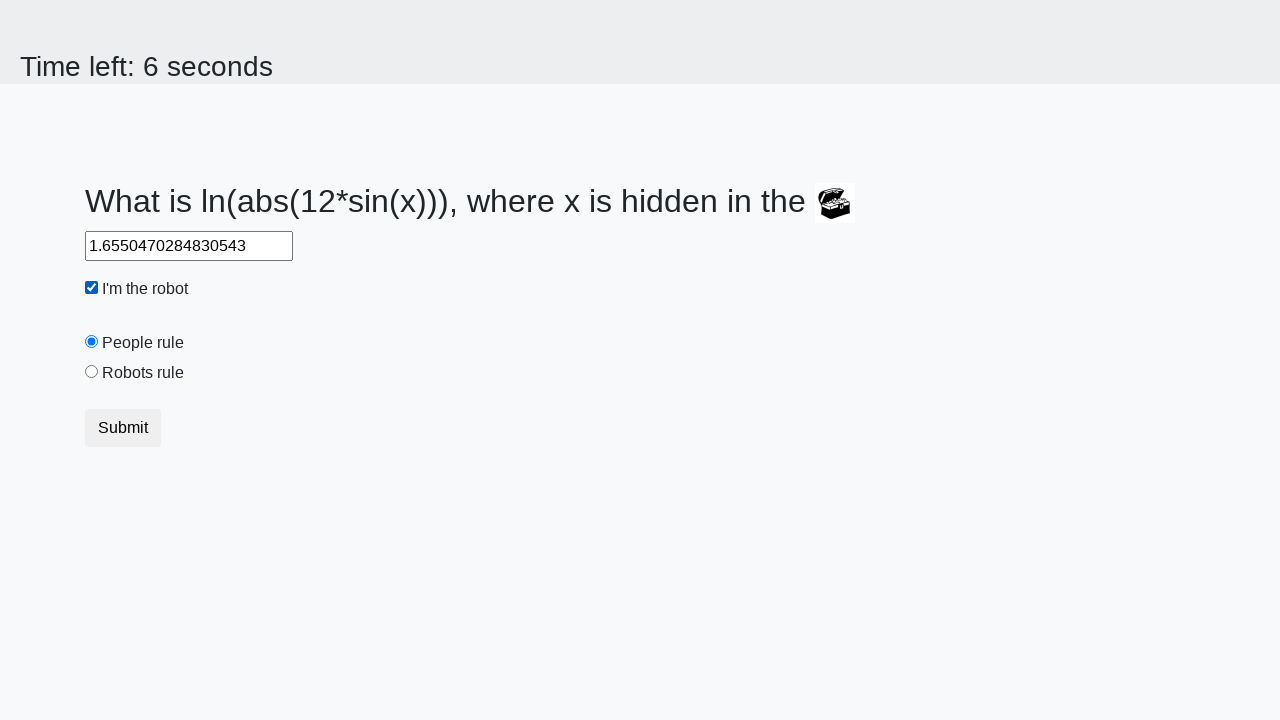

Selected 'Robots rule!' radio button at (92, 372) on #robotsRule
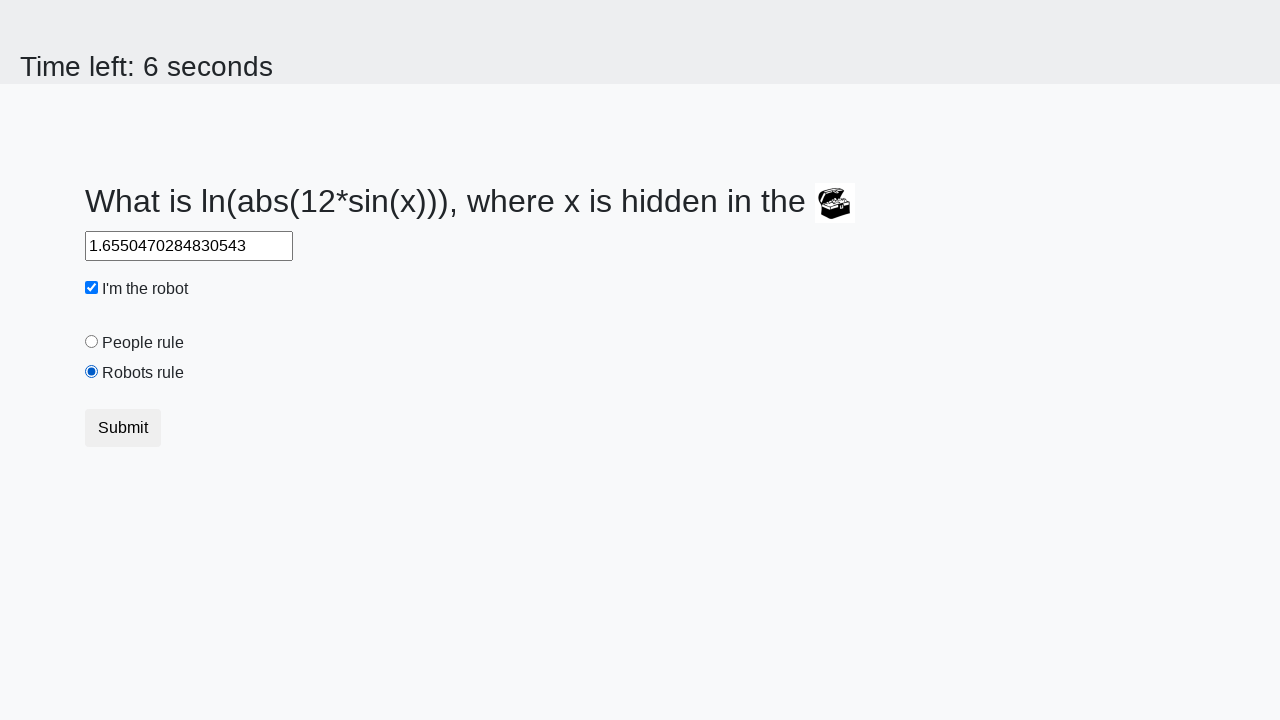

Clicked submit button to complete the treasure hunt at (123, 428) on [type='submit']
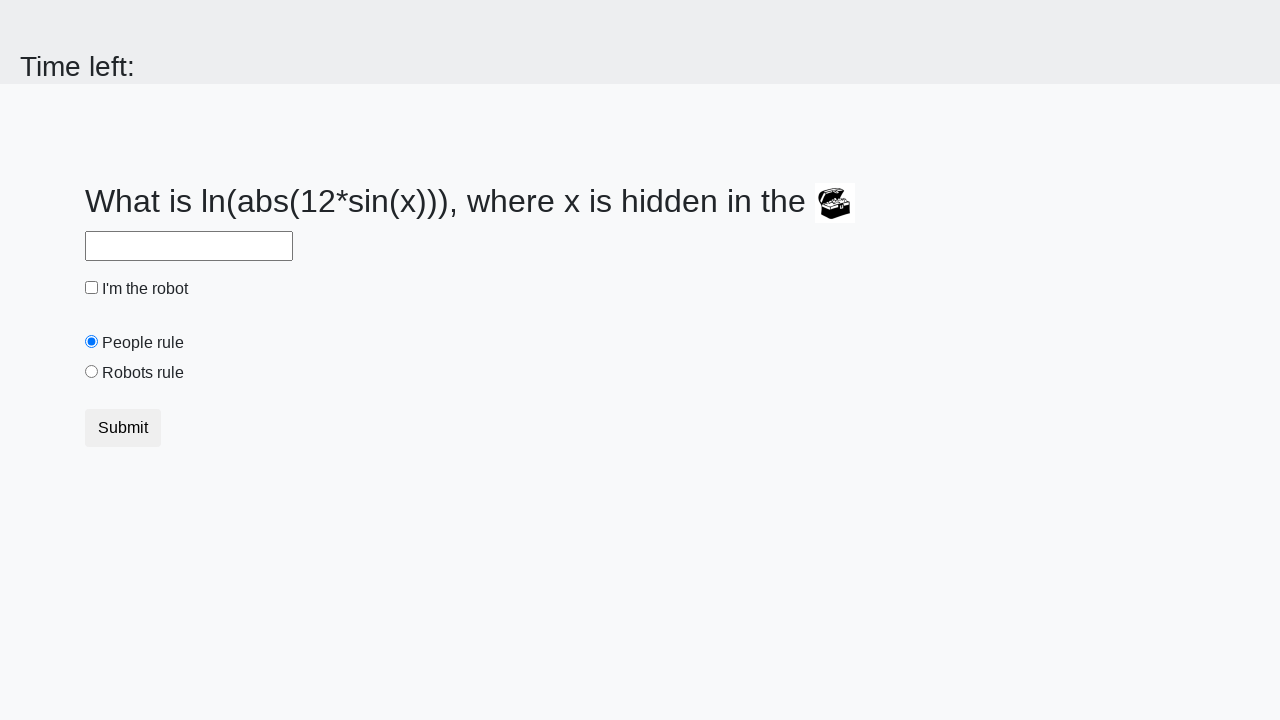

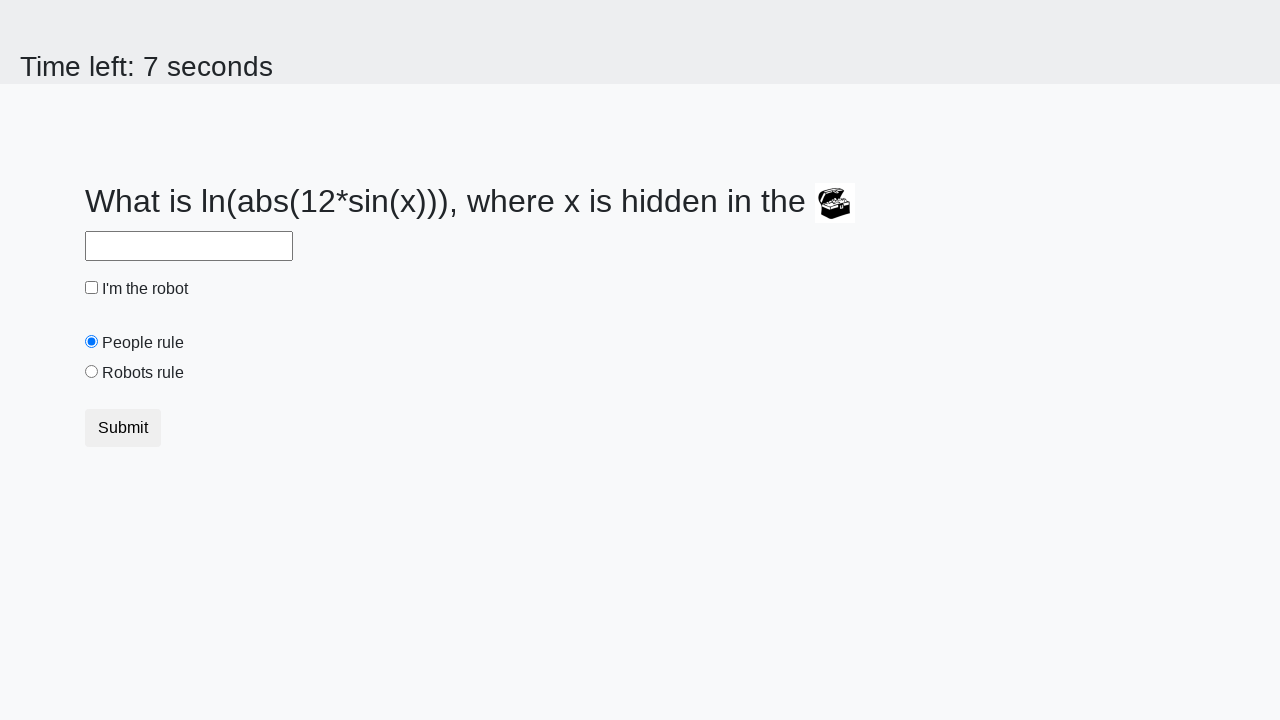